Tests dismissing a JavaScript confirm dialog and verifying the resulting text shows "You pressed Cancel!"

Starting URL: https://www.w3schools.com/js/tryit.asp?filename=tryjs_confirm

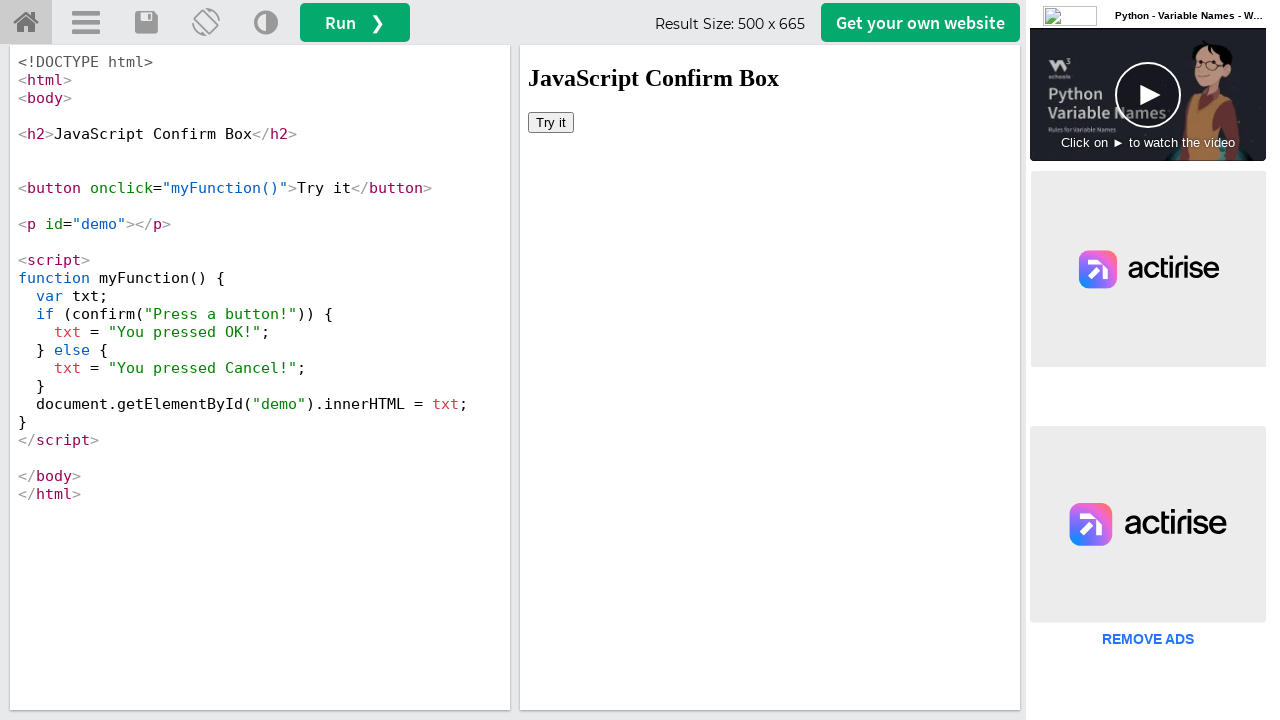

Clicked the confirm button in the iframe at (551, 122) on iframe[id='iframeResult'] >> nth=0 >> internal:control=enter-frame >> h2+button
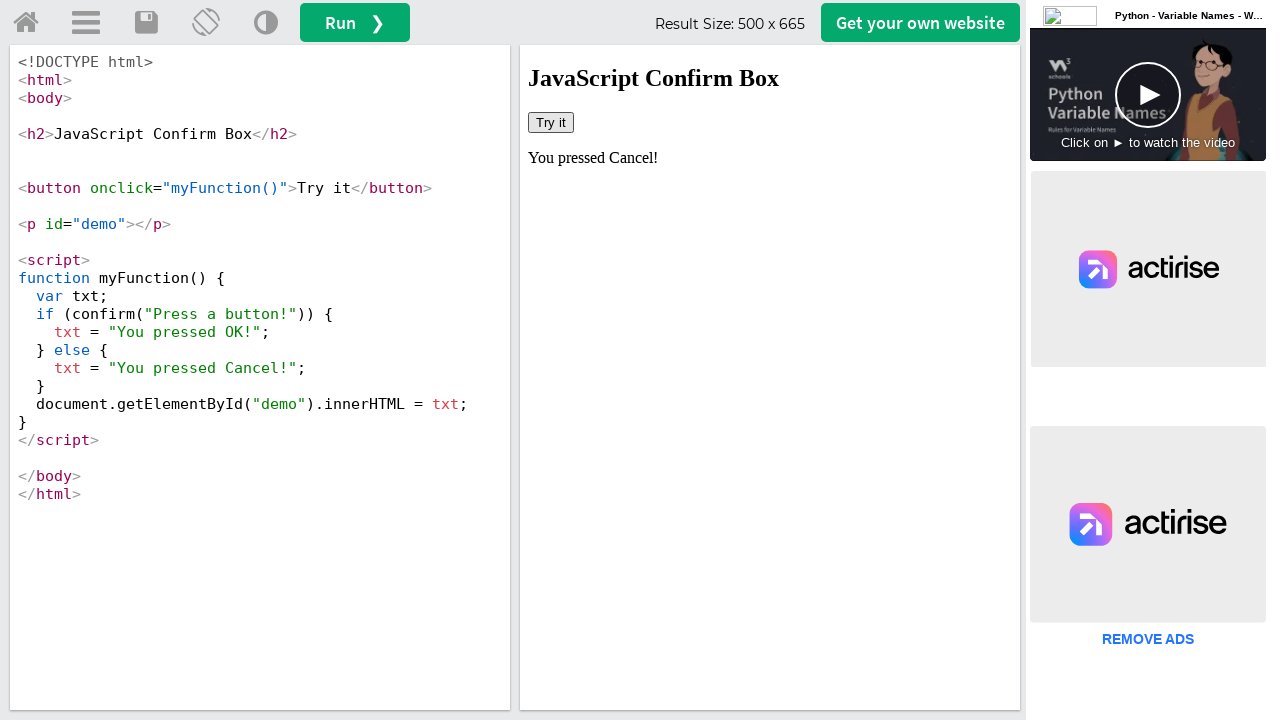

Set up dialog handler to dismiss the confirm dialog
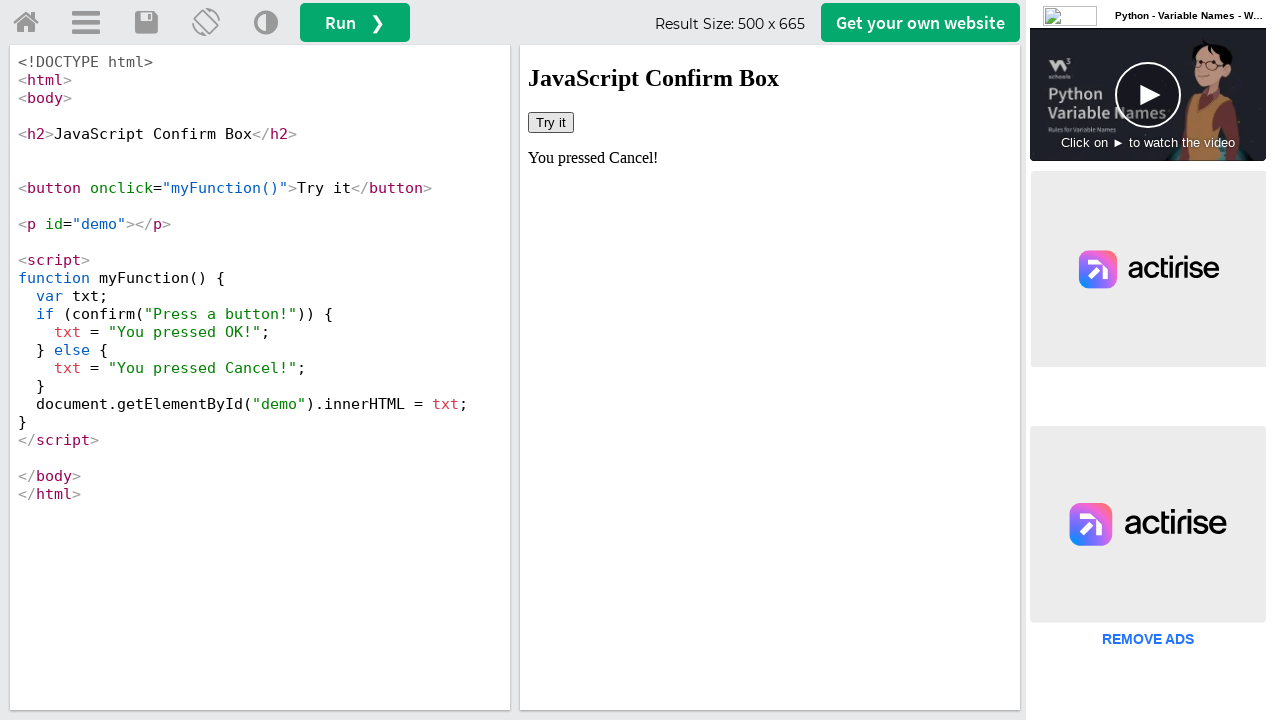

Located the result text element
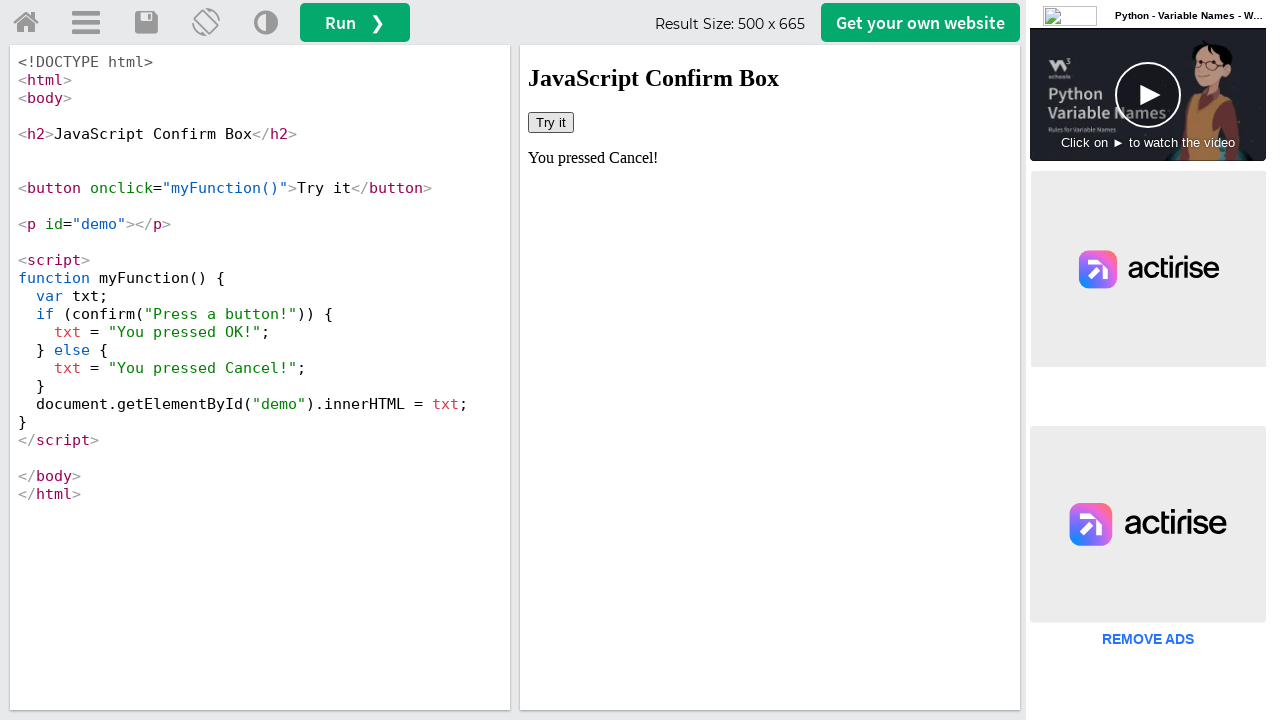

Verified that the text shows 'You pressed Cancel!' after dismissing the dialog
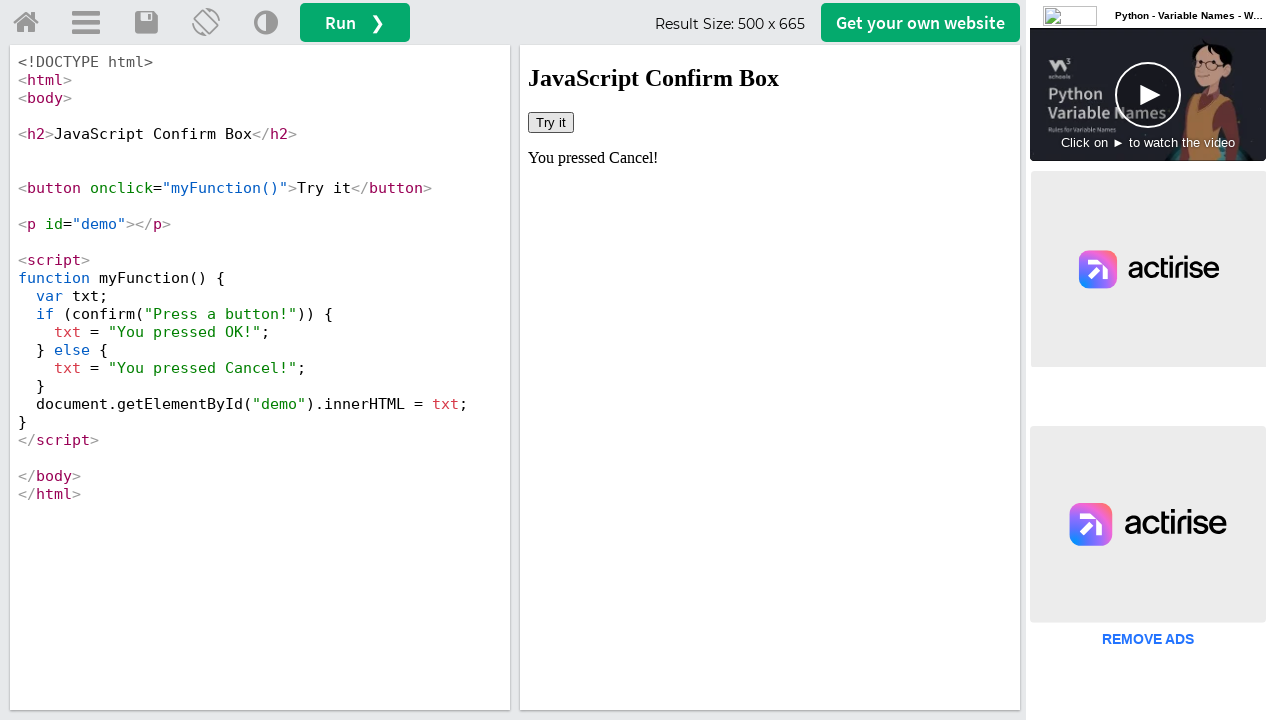

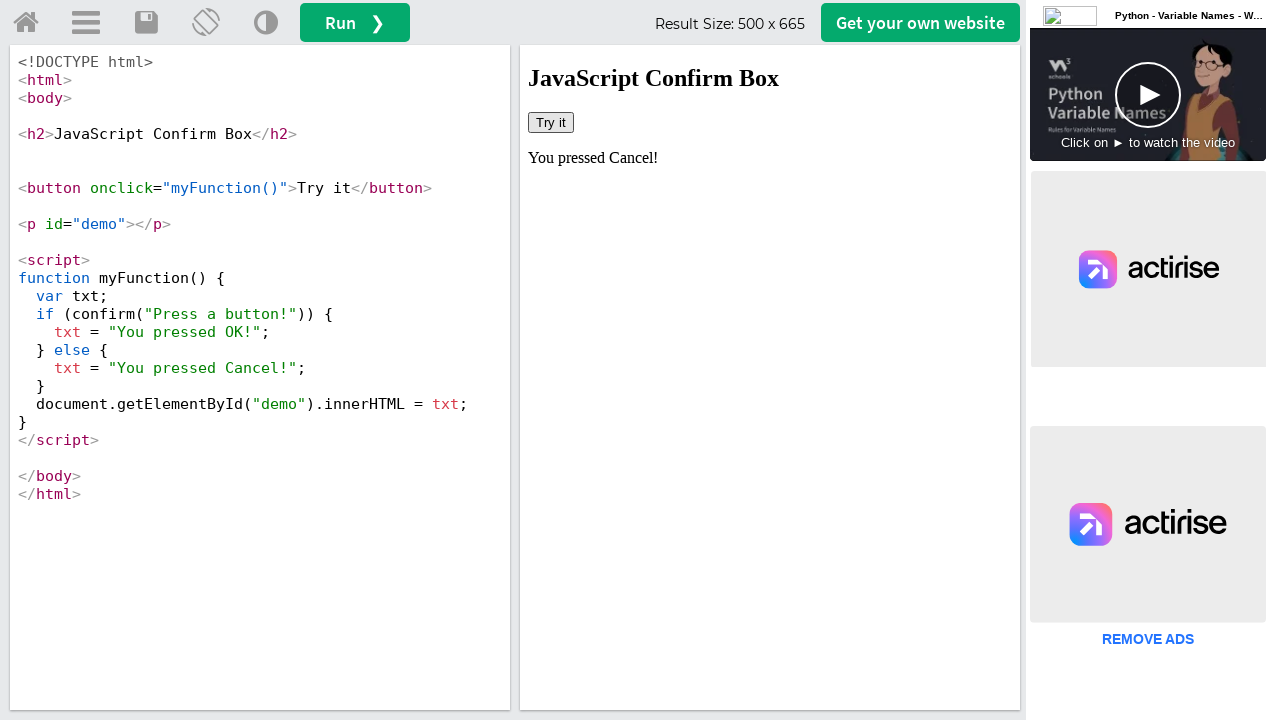